Demonstrates opening a new tab using Selenium's switch_to.new_window() method and navigating to a different site

Starting URL: https://demo.nopcommerce.com/

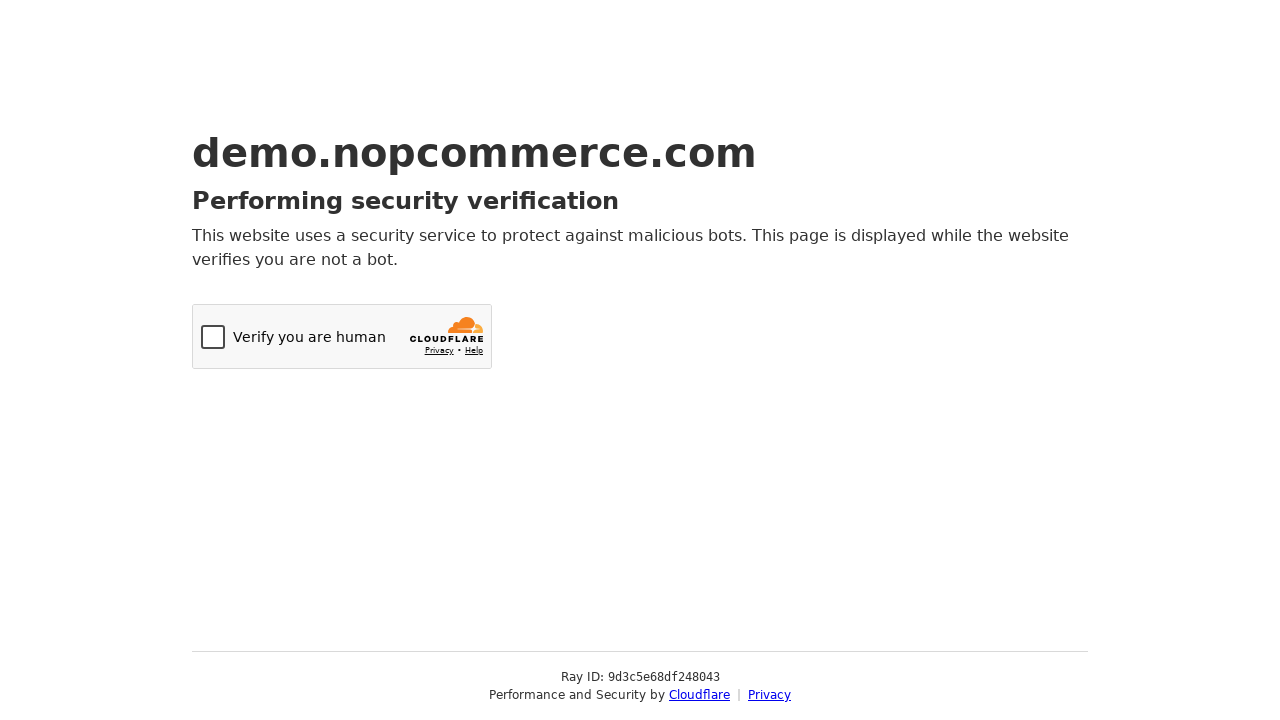

Opened a new tab in the browser context
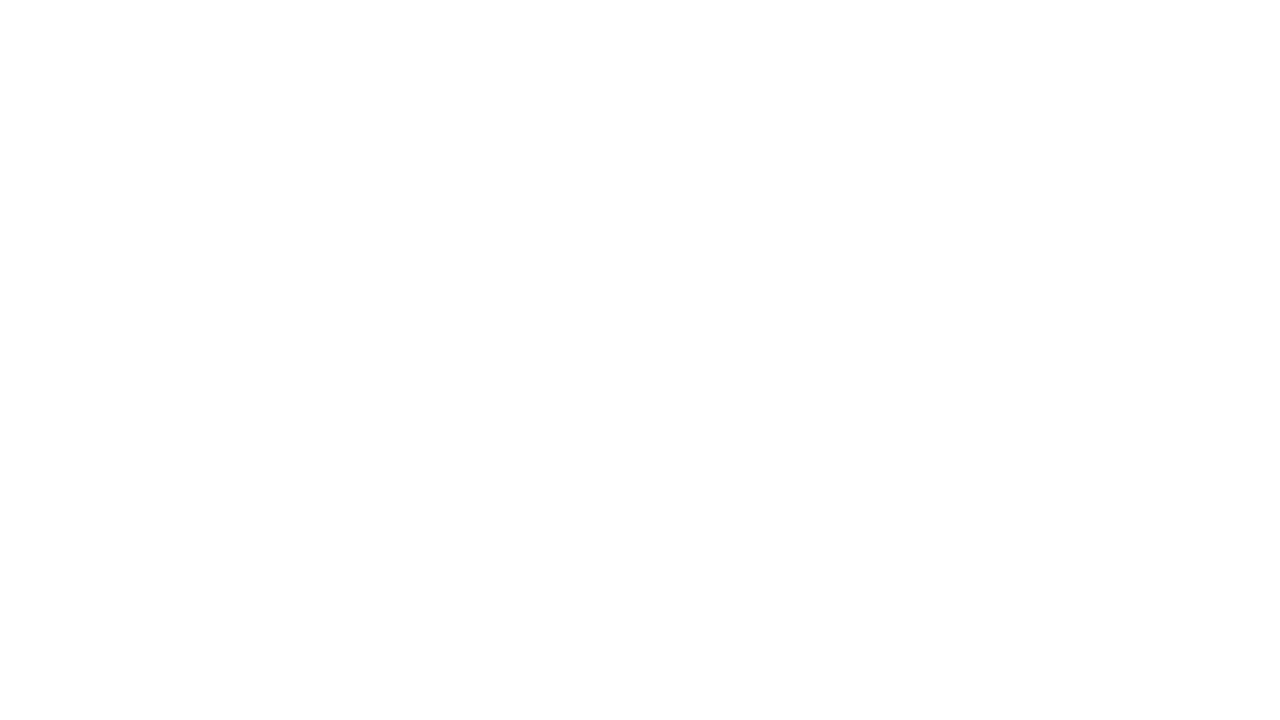

Navigated to dummy ticket site for visa application
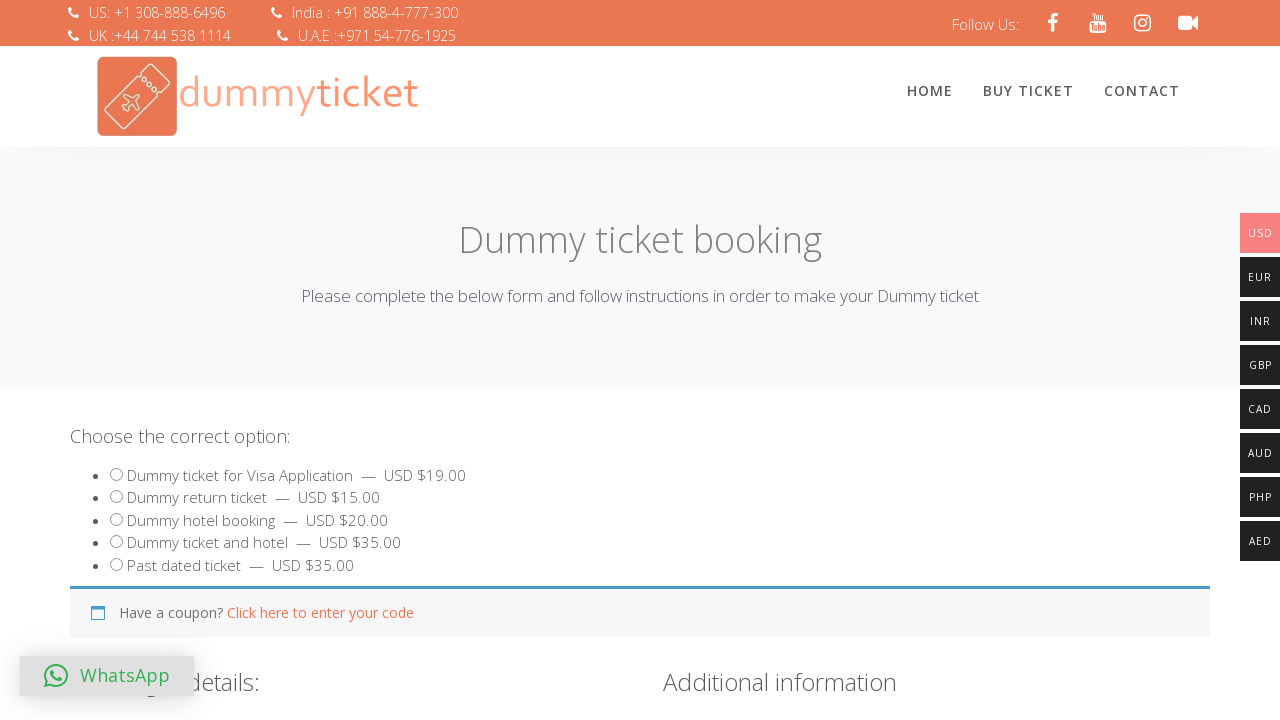

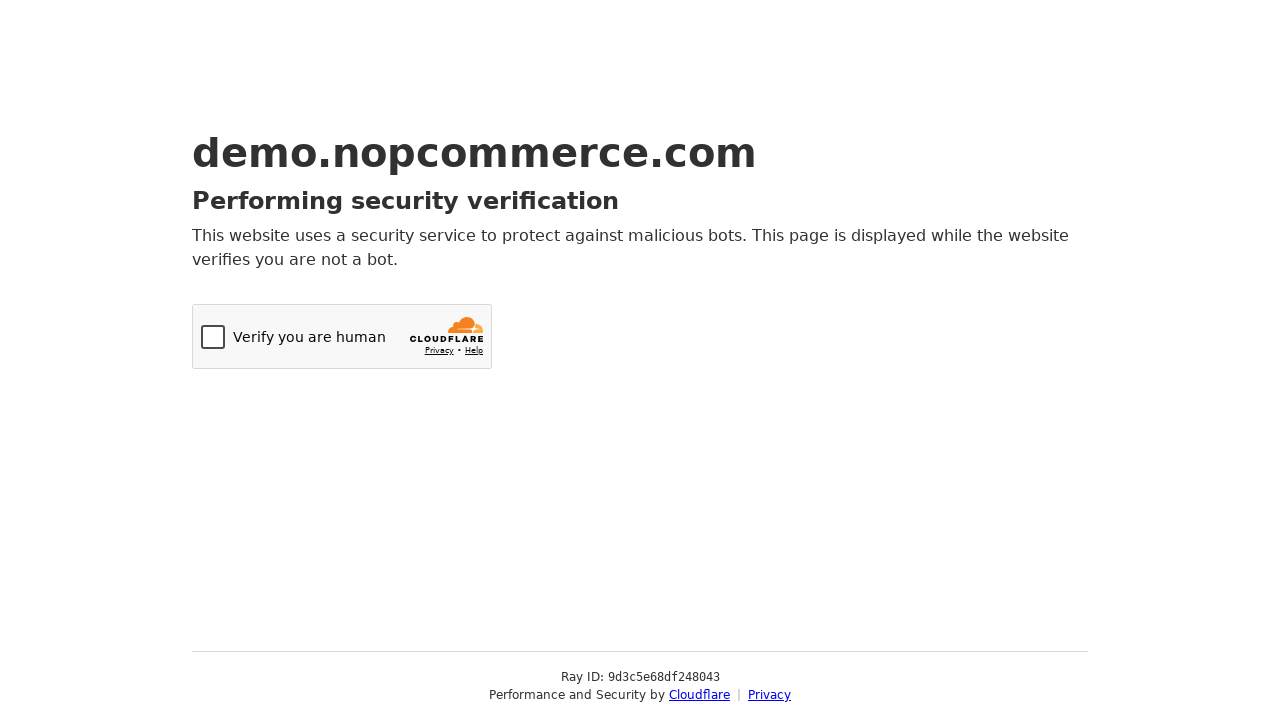